Tests drag and drop functionality by dragging an element from the drag area to the drop area on a demo automation testing page

Starting URL: https://demo.automationtesting.in/Static.html

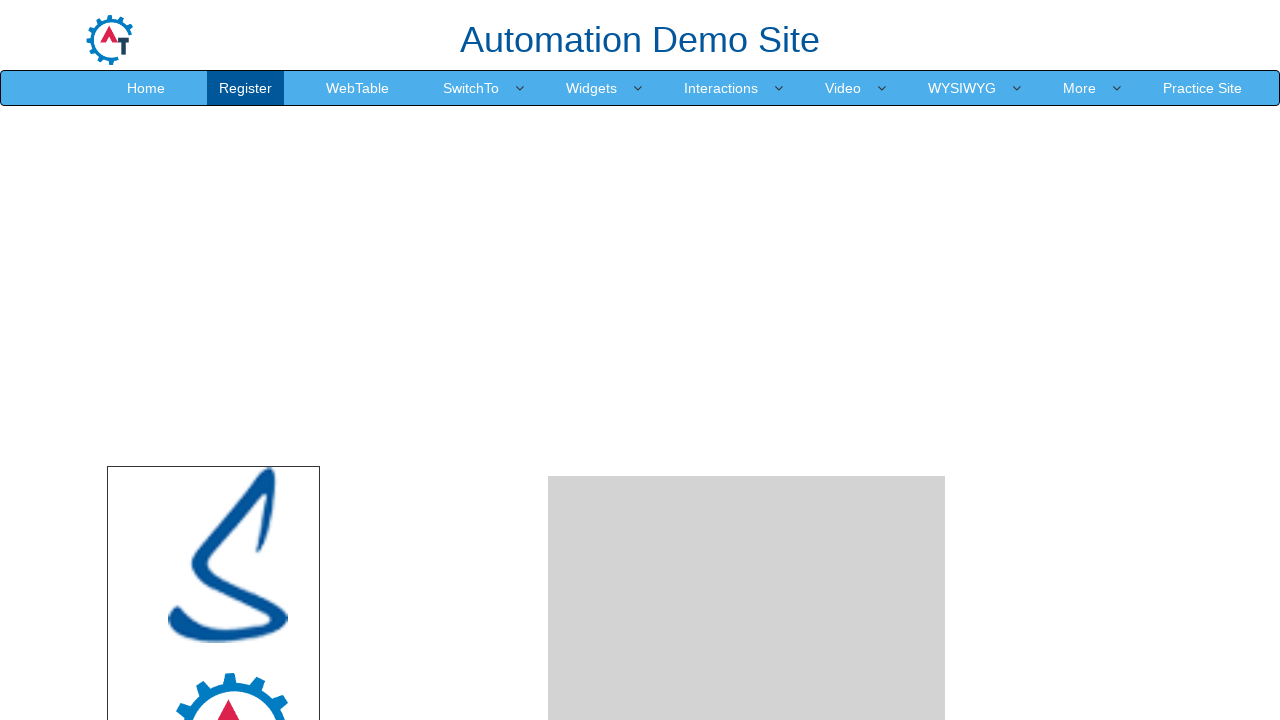

Navigated to demo automation testing page
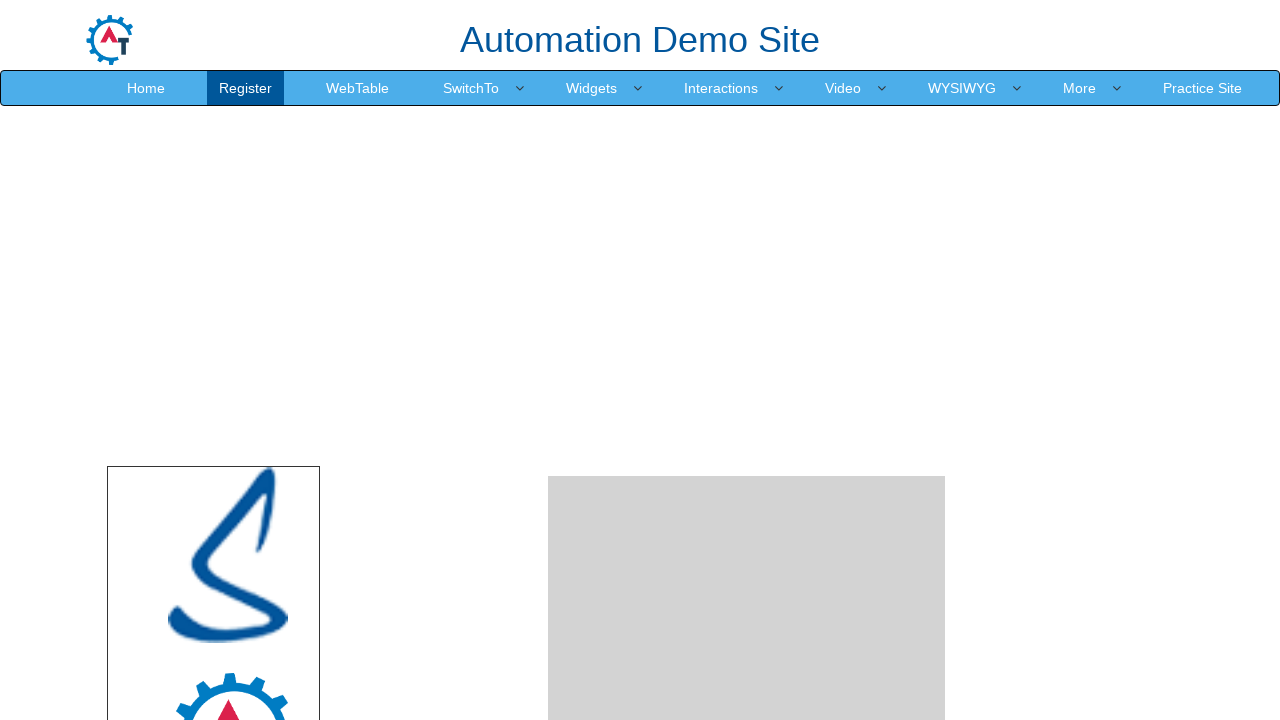

Located drag area element
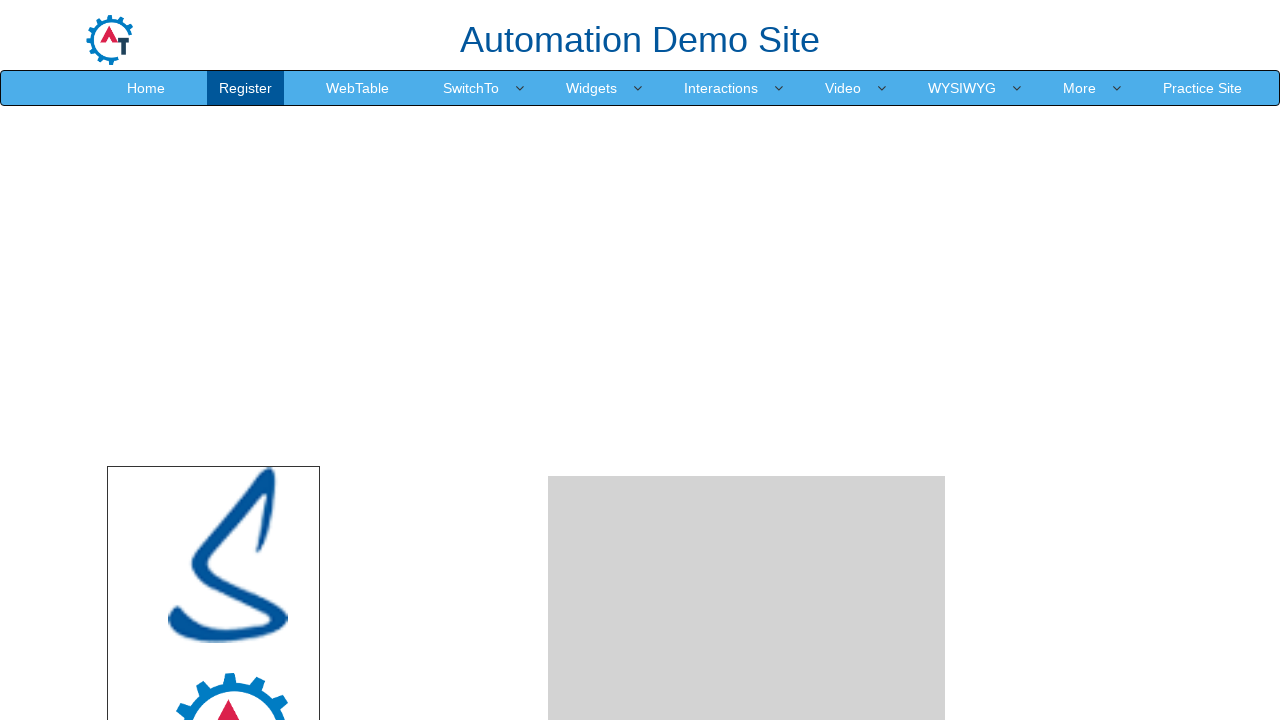

Located drop area element
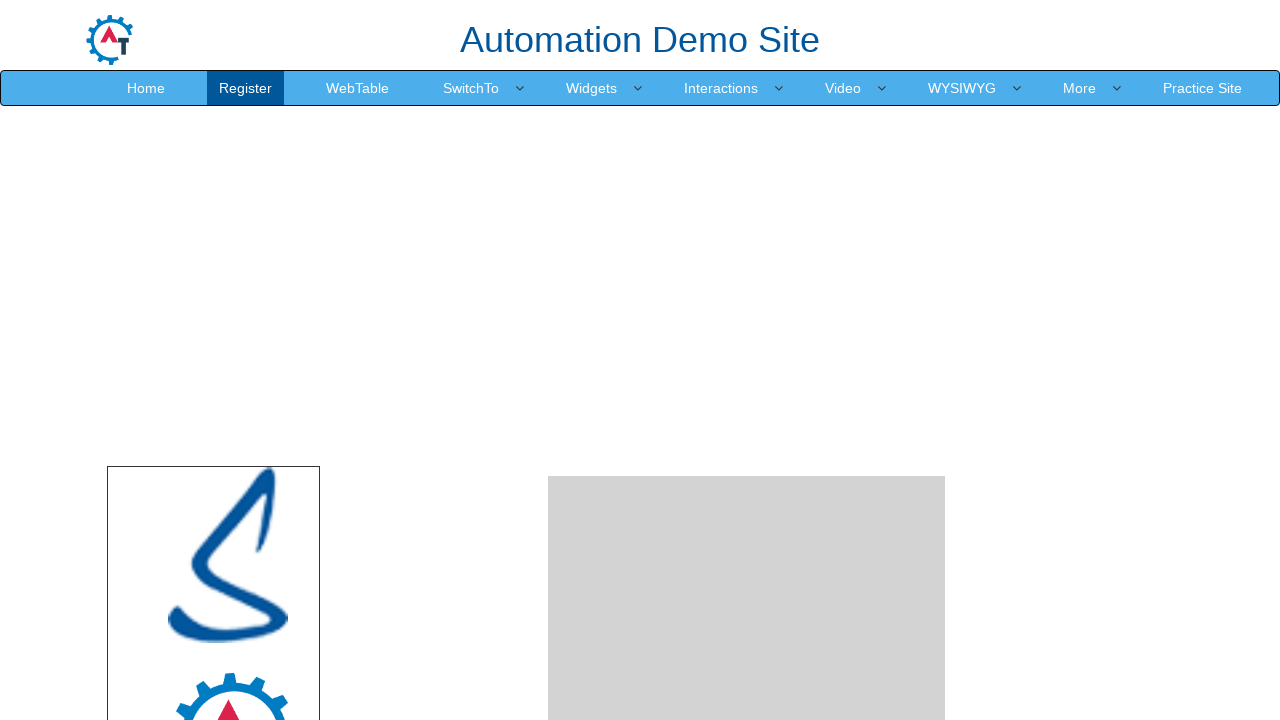

Dragged element from drag area to drop area at (747, 481)
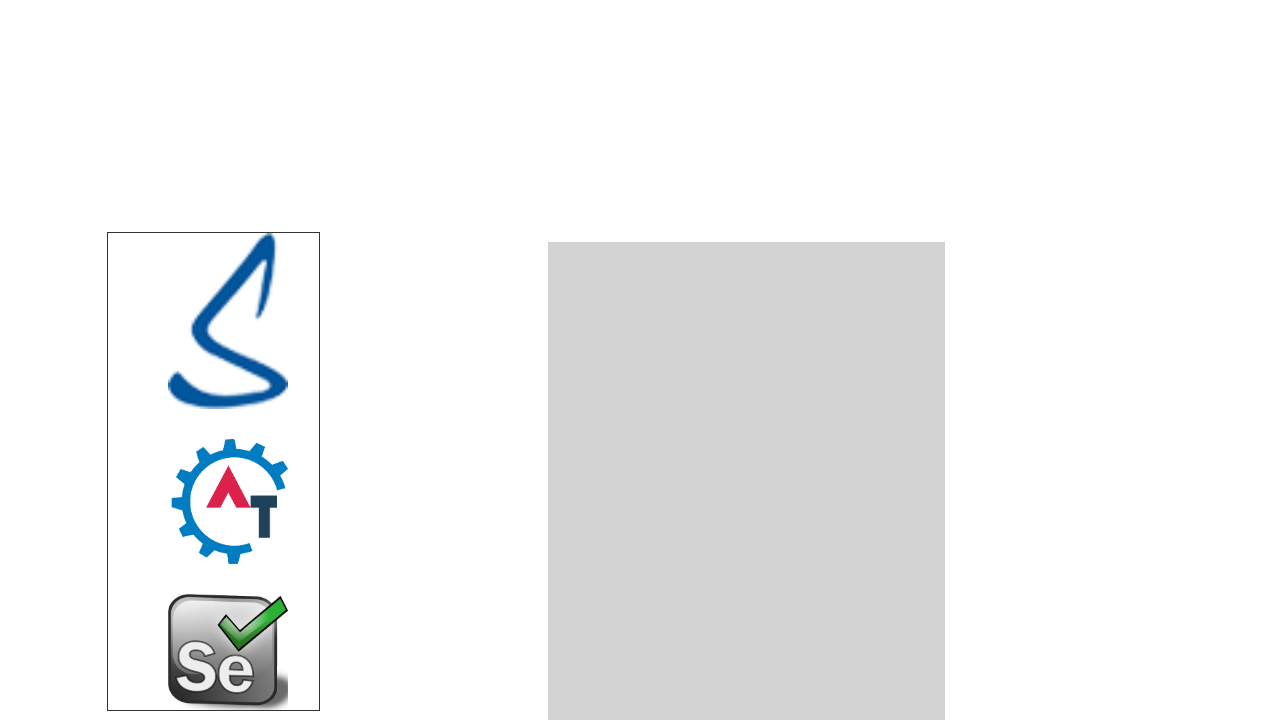

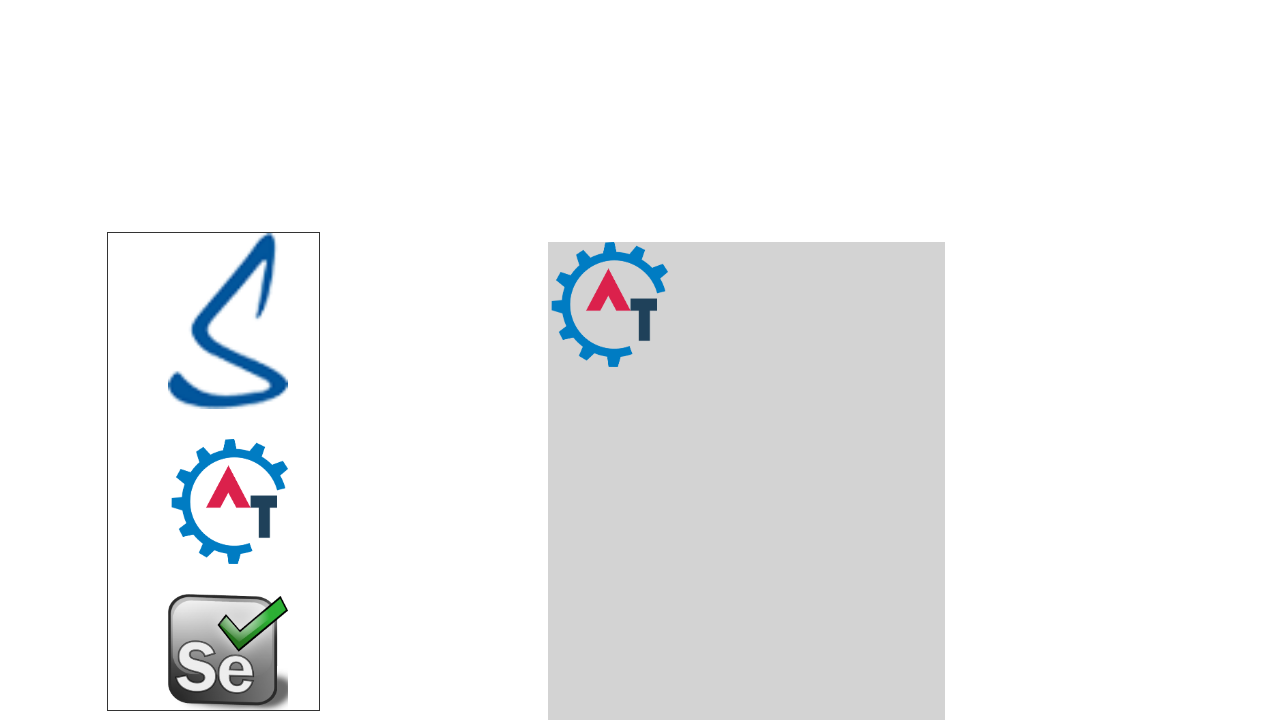